Tests filtering to display only completed items by clicking the Completed link.

Starting URL: https://demo.playwright.dev/todomvc

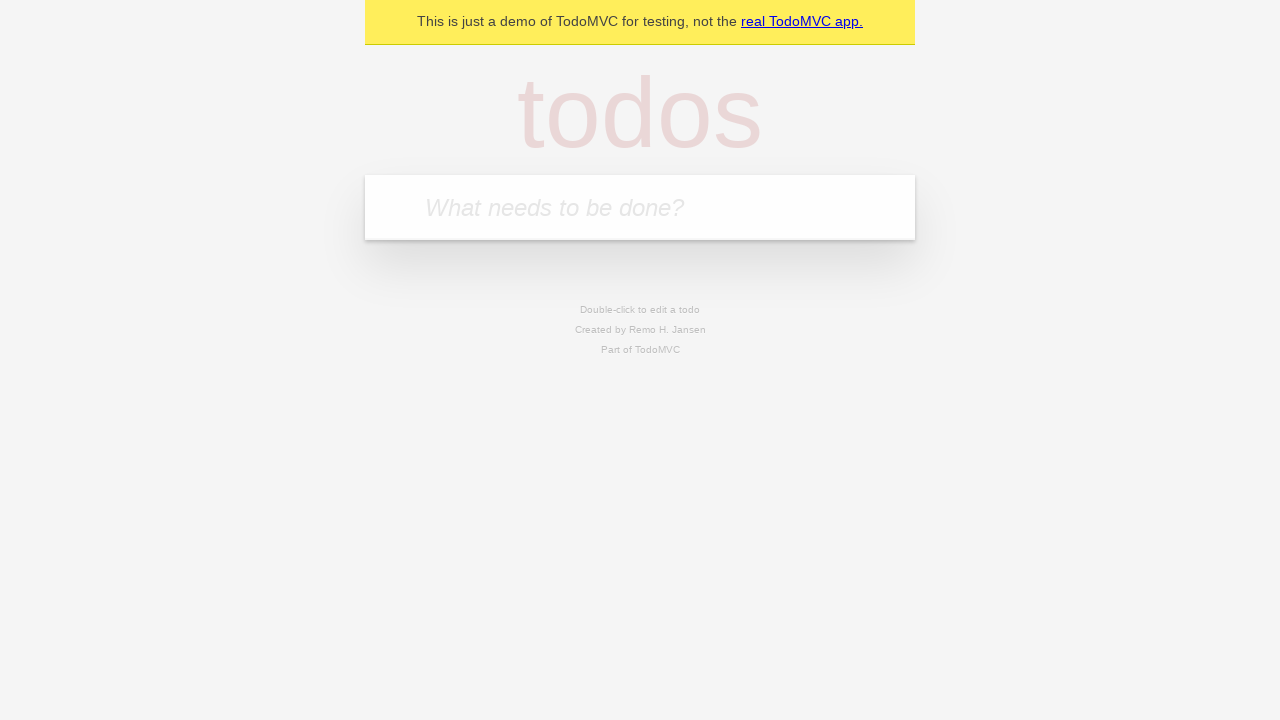

Filled todo input with 'buy some cheese' on internal:attr=[placeholder="What needs to be done?"i]
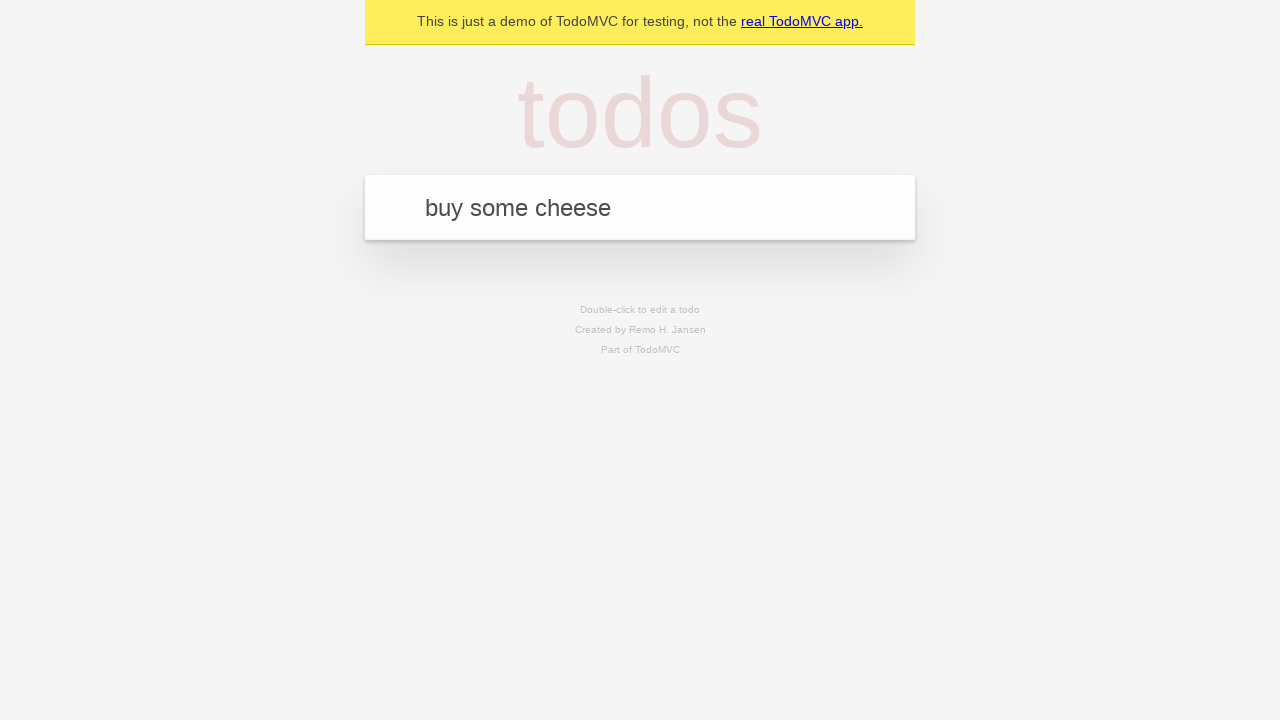

Pressed Enter to create first todo on internal:attr=[placeholder="What needs to be done?"i]
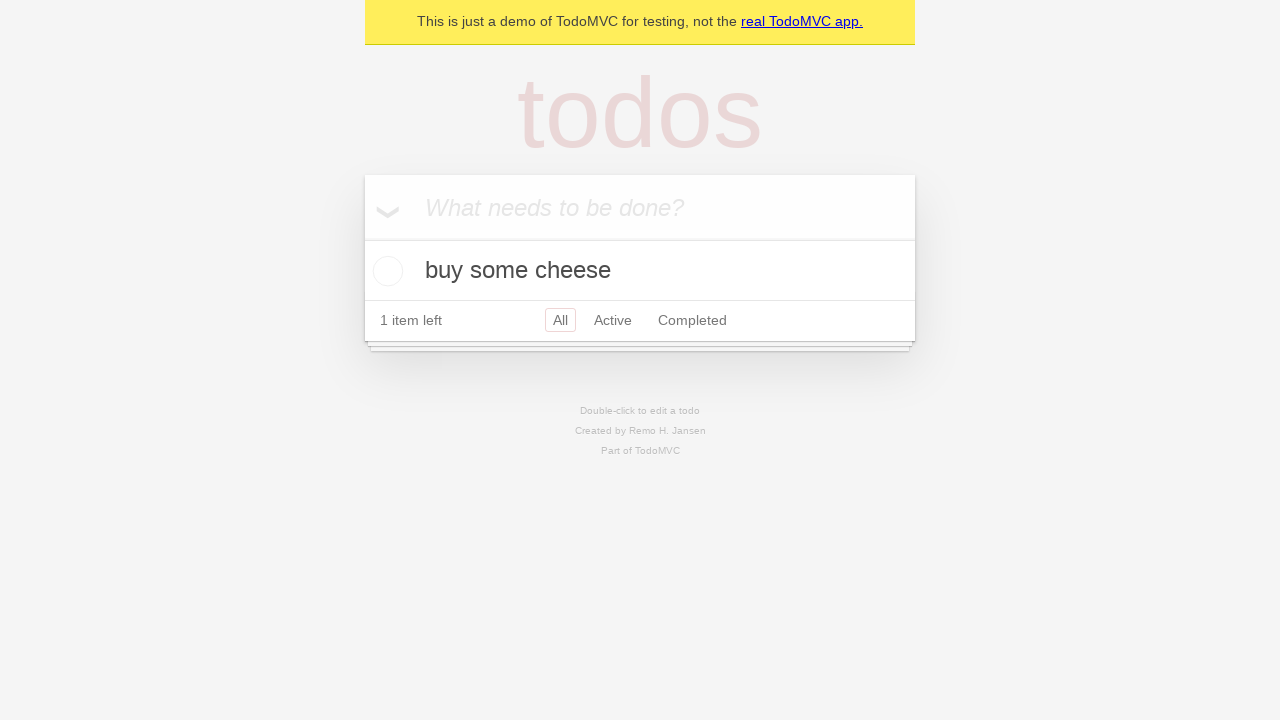

Filled todo input with 'feed the cat' on internal:attr=[placeholder="What needs to be done?"i]
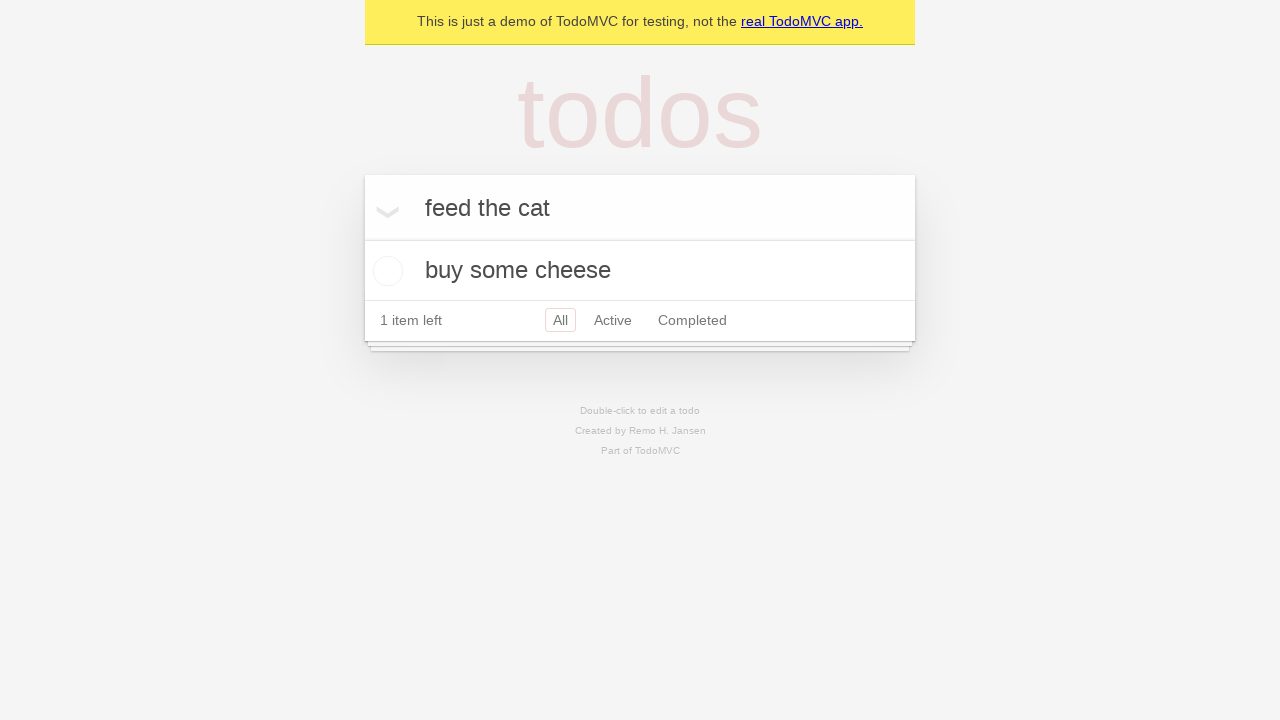

Pressed Enter to create second todo on internal:attr=[placeholder="What needs to be done?"i]
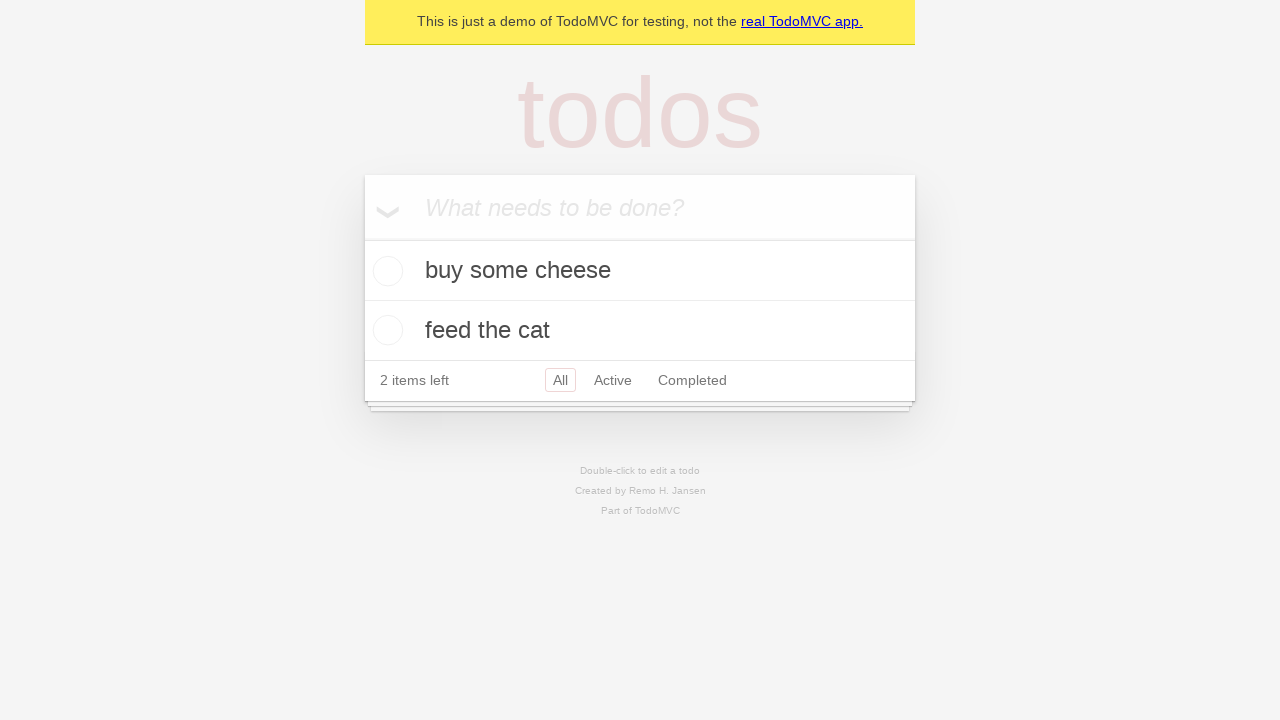

Filled todo input with 'book a doctors appointment' on internal:attr=[placeholder="What needs to be done?"i]
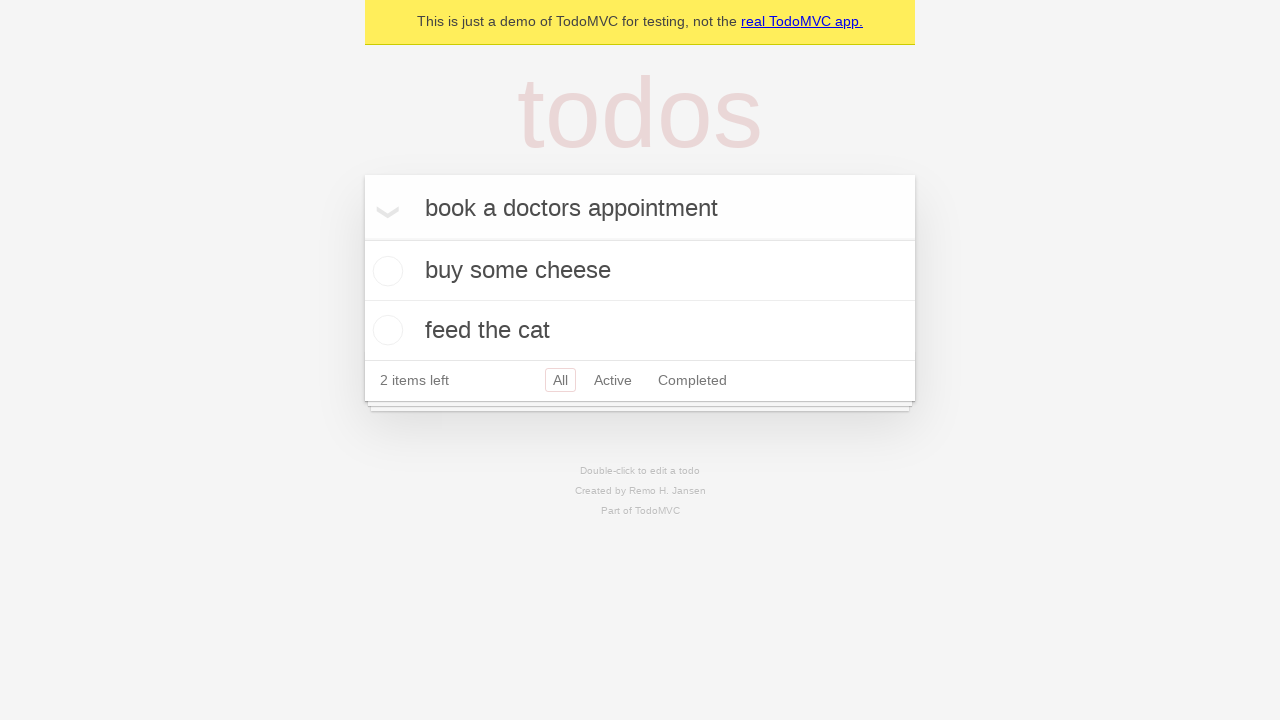

Pressed Enter to create third todo on internal:attr=[placeholder="What needs to be done?"i]
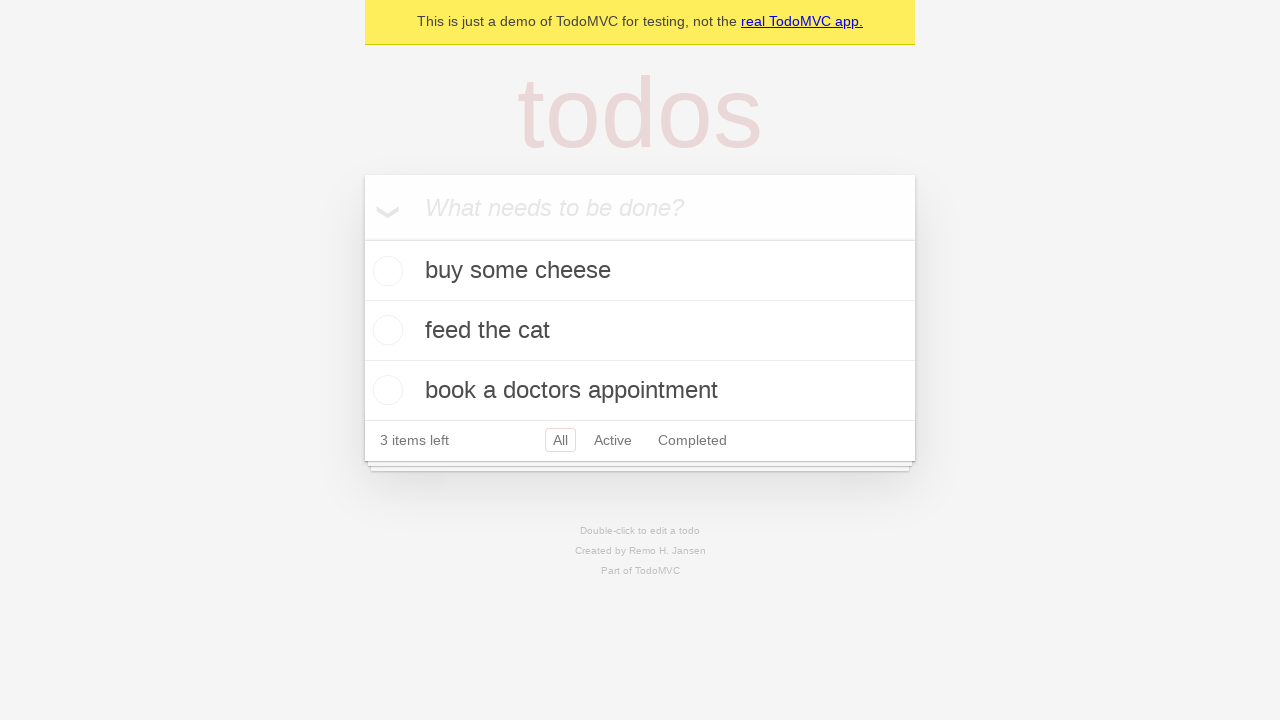

Waited for all three todos to be created
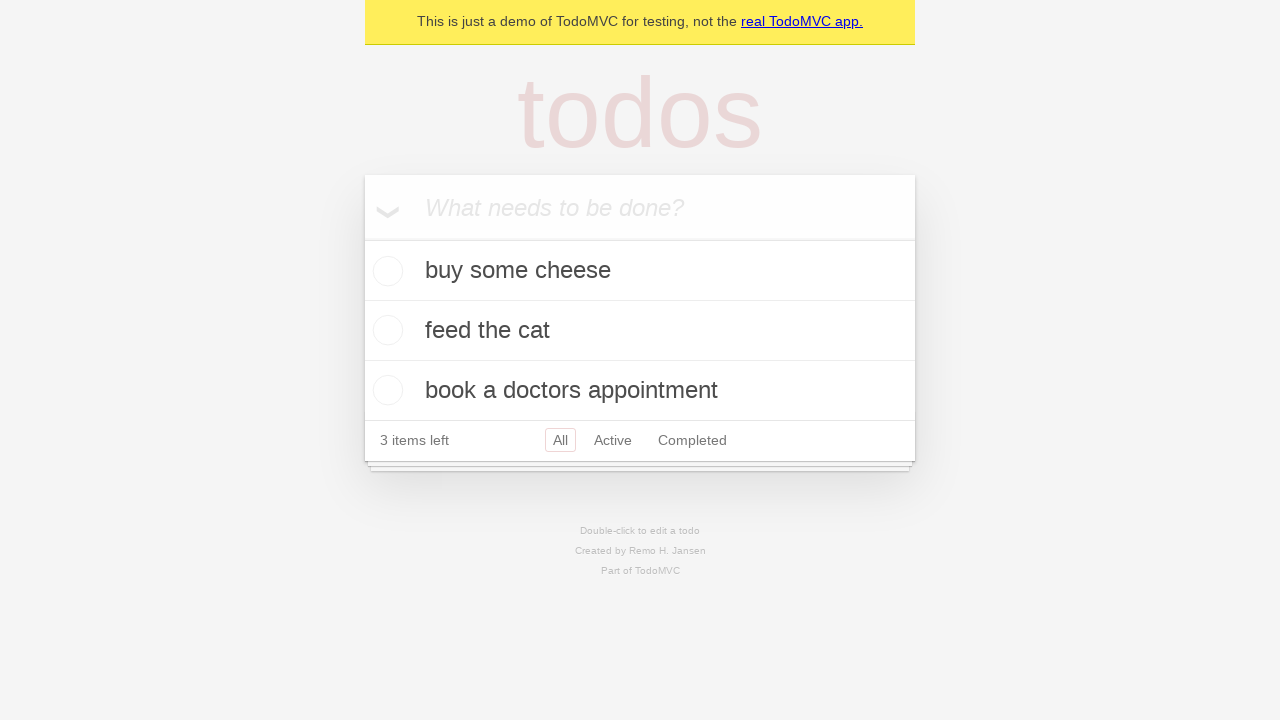

Checked the checkbox on the second todo item at (385, 330) on internal:testid=[data-testid="todo-item"s] >> nth=1 >> internal:role=checkbox
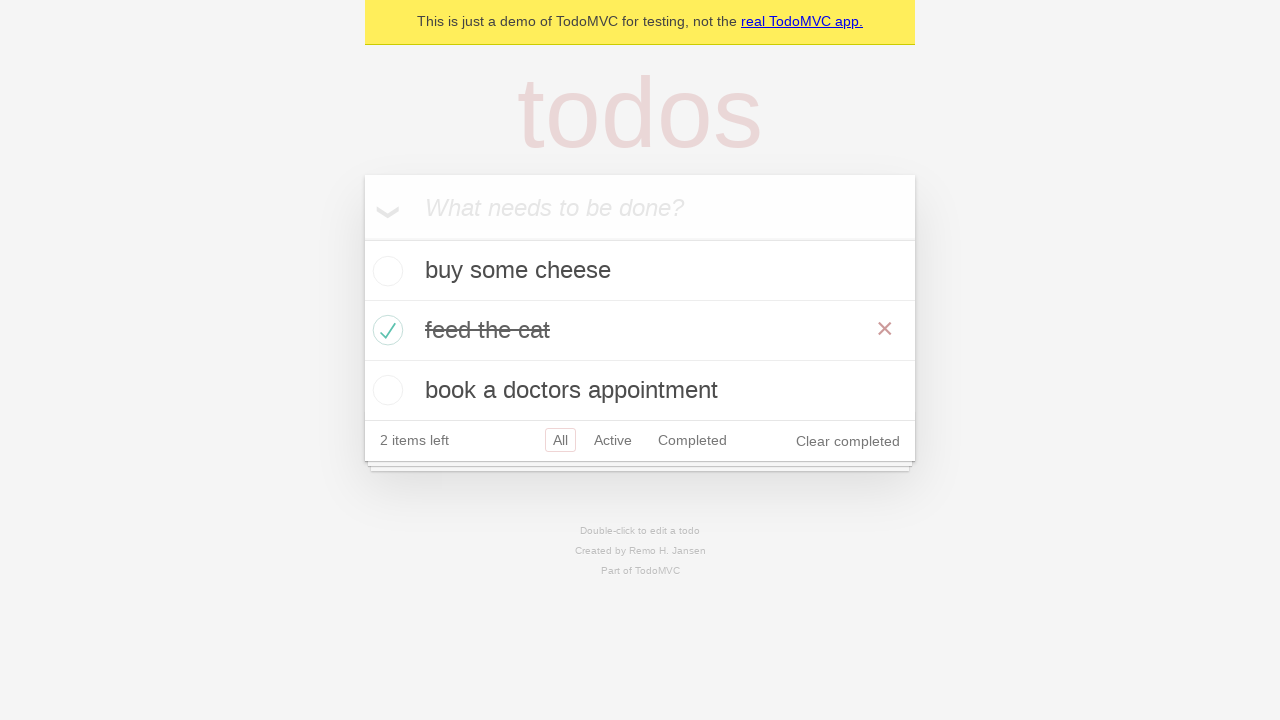

Clicked the Completed filter link at (692, 440) on internal:role=link[name="Completed"i]
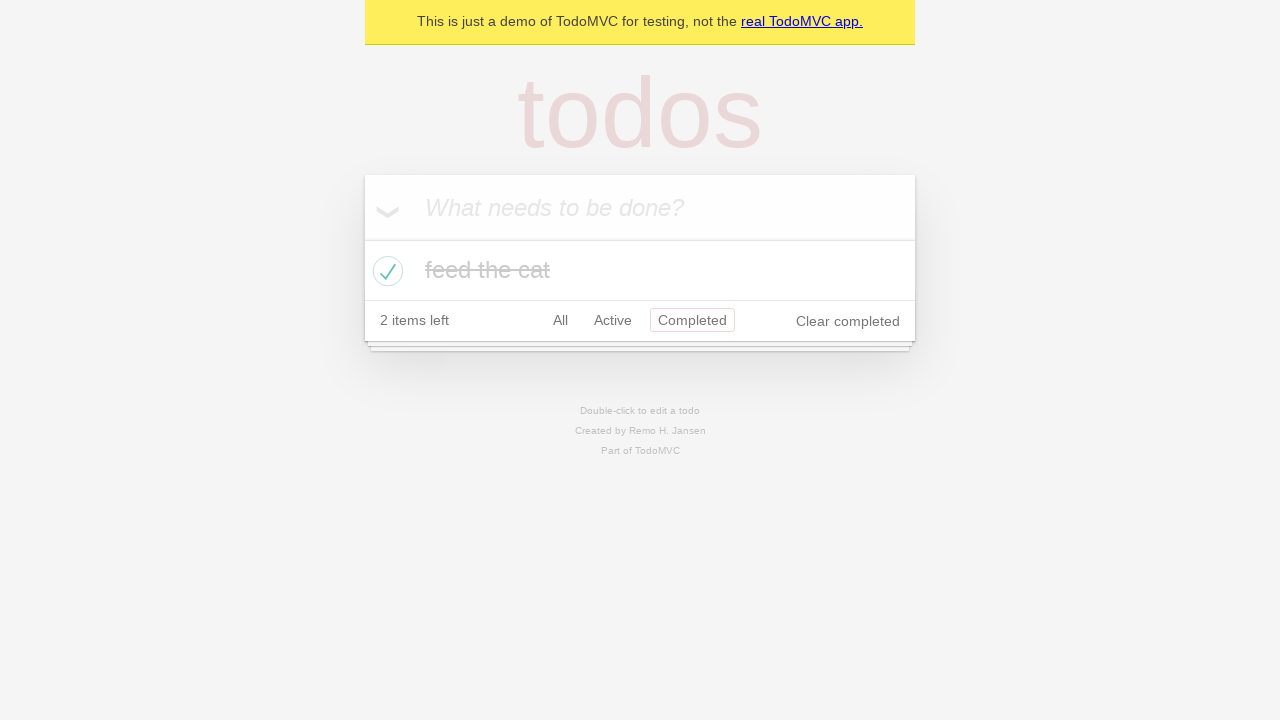

Verified that only 1 completed todo item is displayed
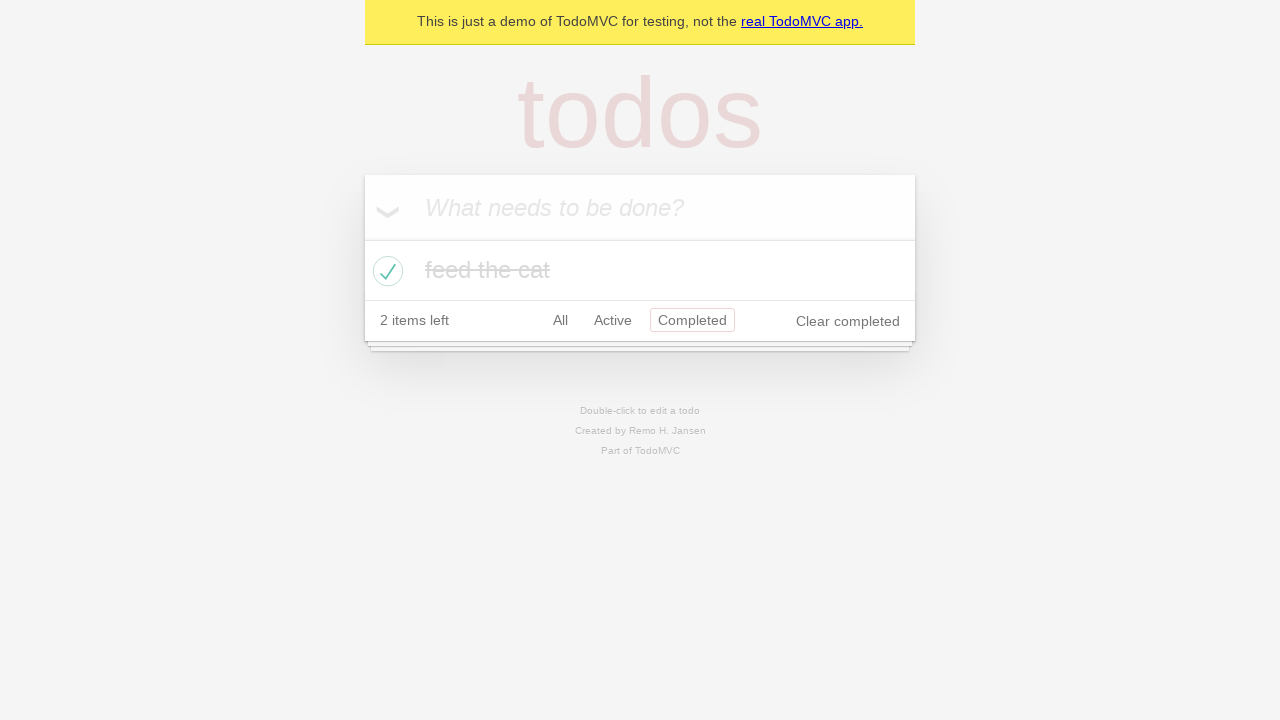

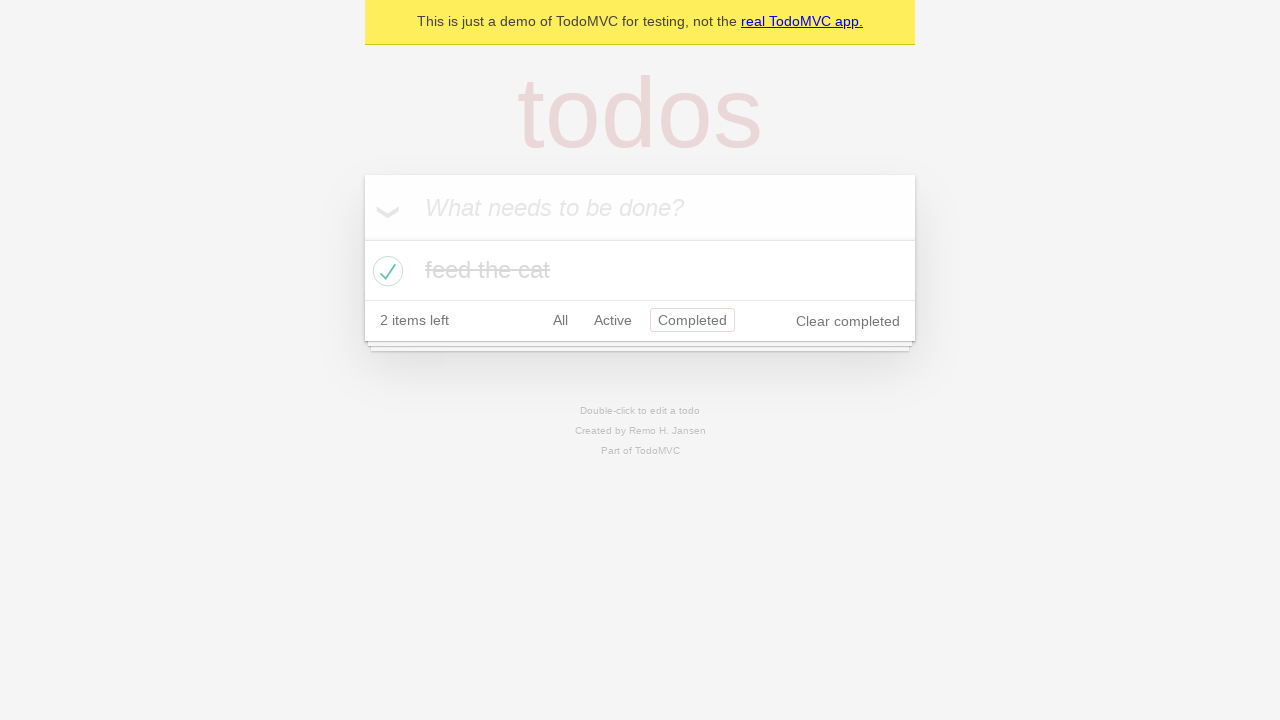